Tests login form validation by entering non-existent user credentials and verifying the authentication error message

Starting URL: https://www.saucedemo.com/

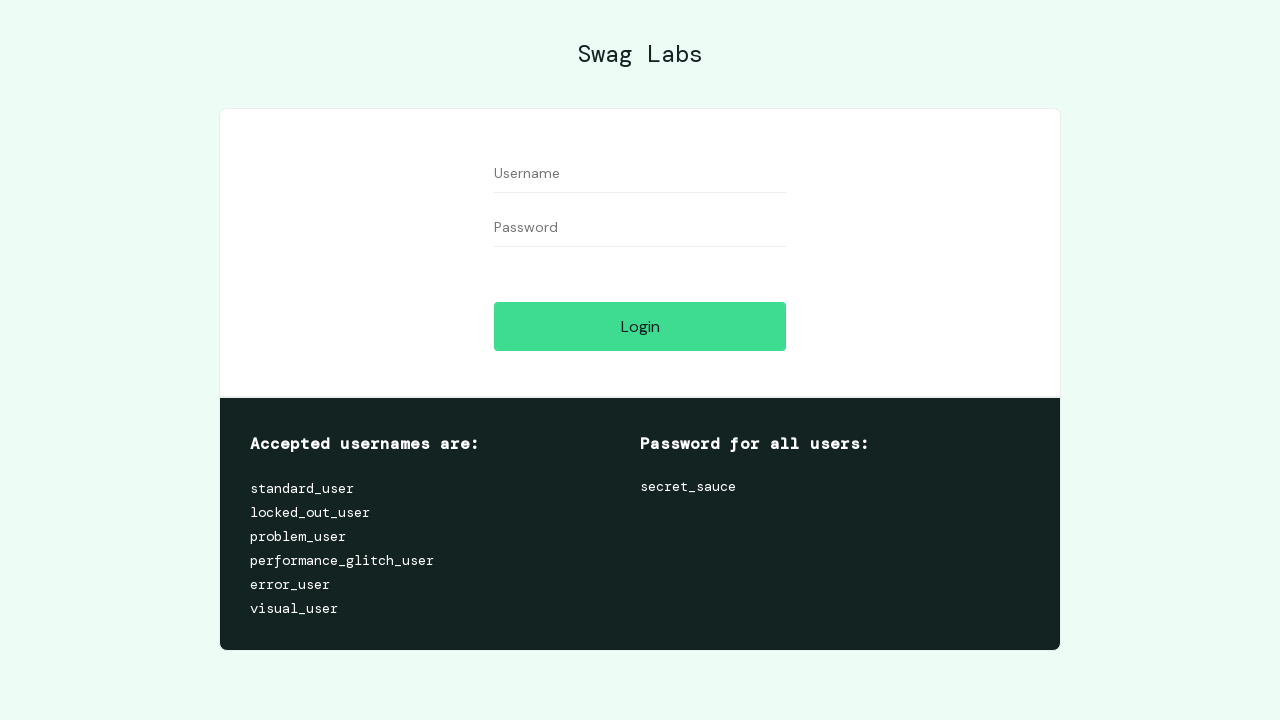

Filled username field with 'test' on #user-name
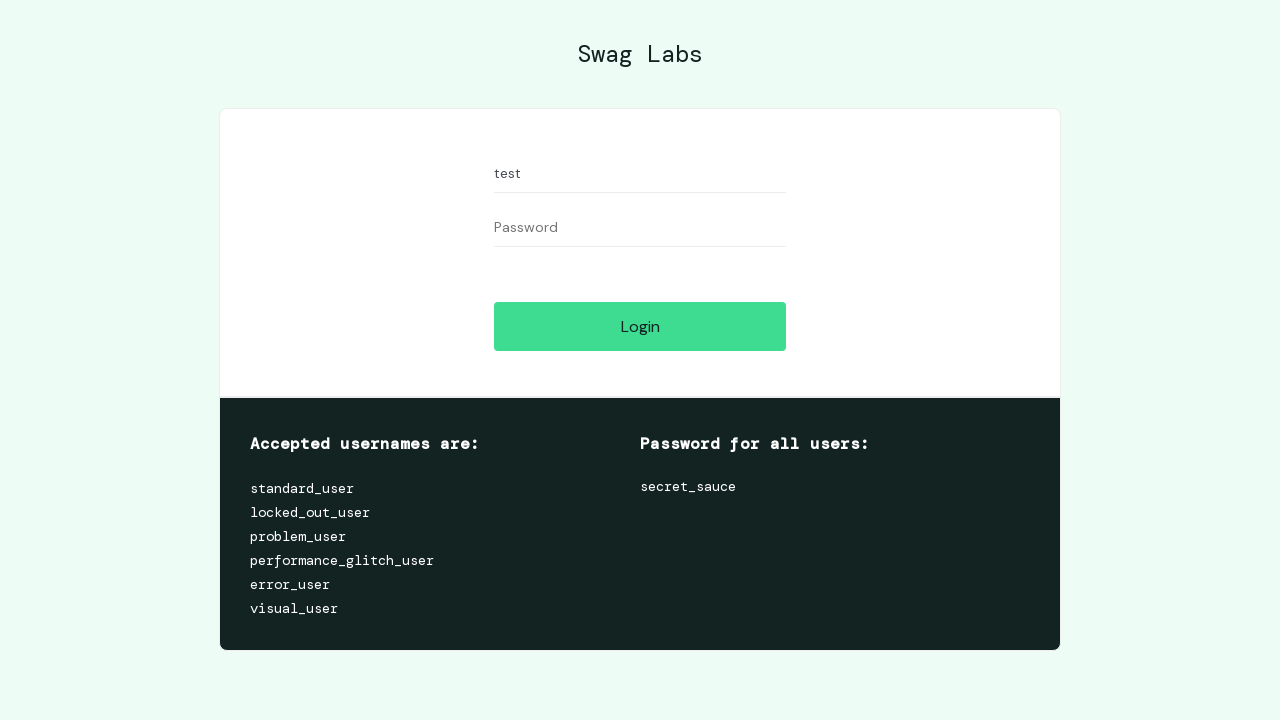

Filled password field with 'test' on #password
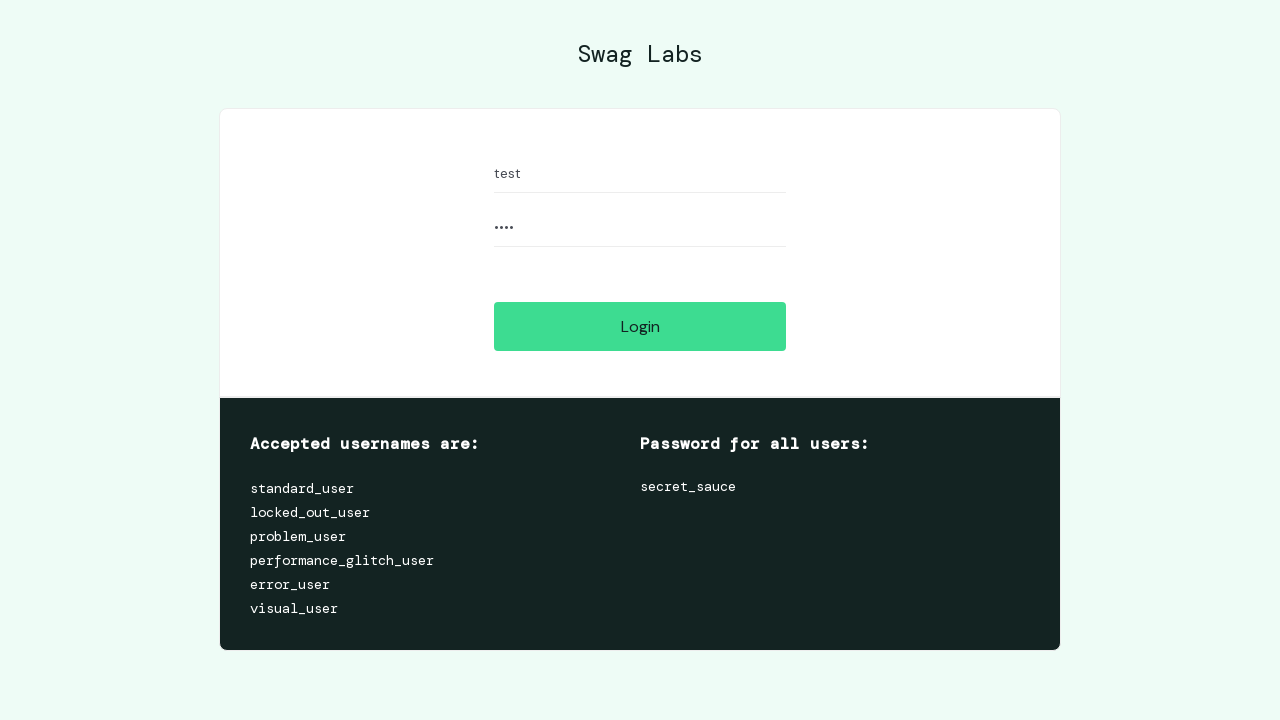

Clicked login button at (640, 326) on #login-button
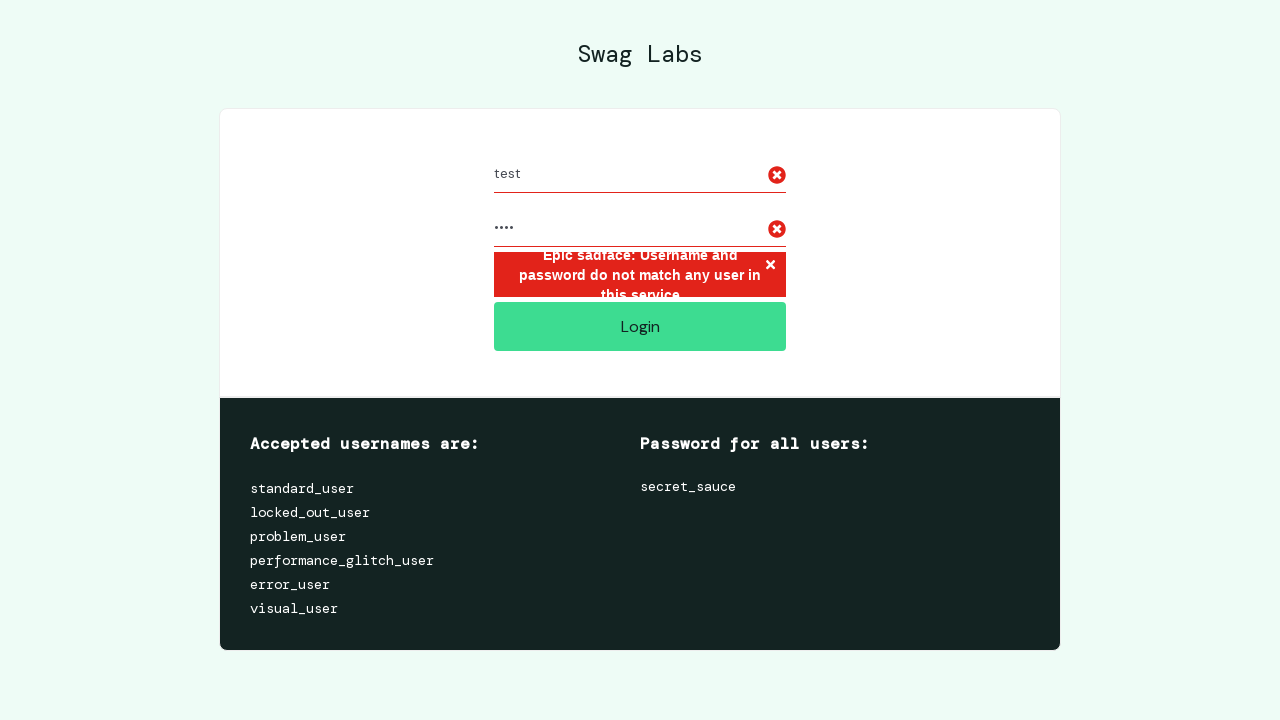

Waited for error message to appear
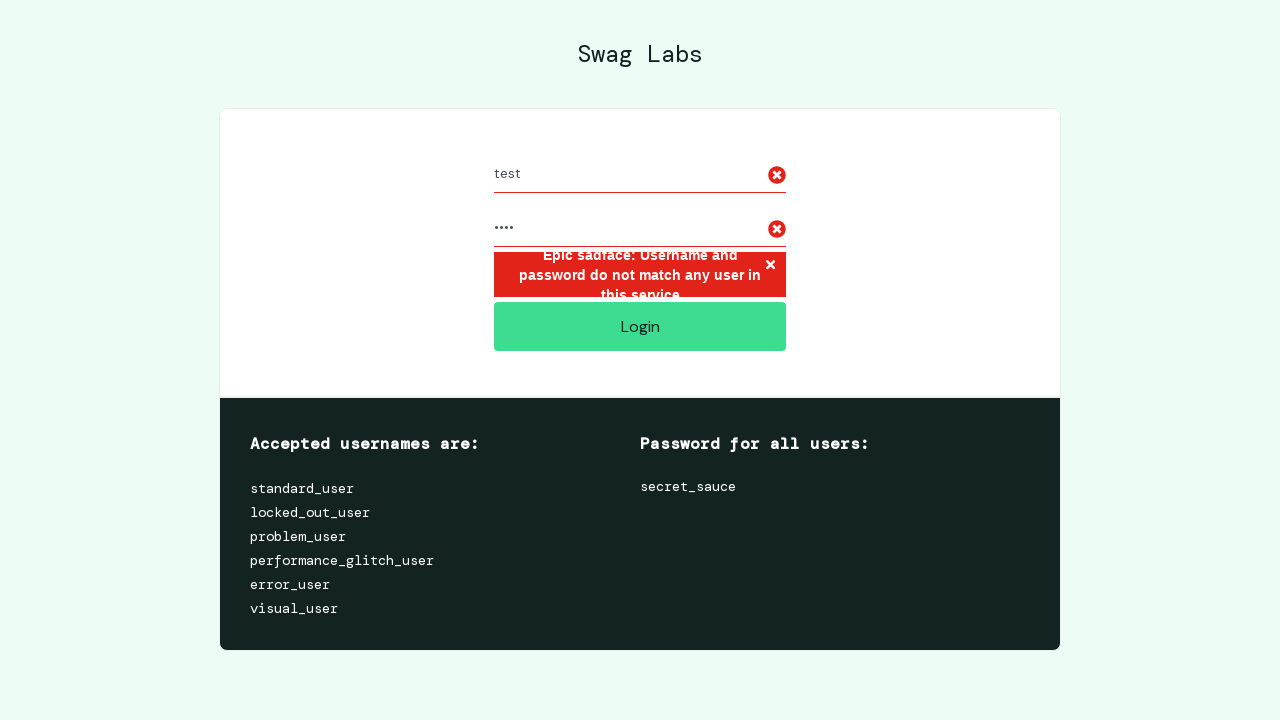

Verified authentication error message: 'Epic sadface: Username and password do not match any user in this service'
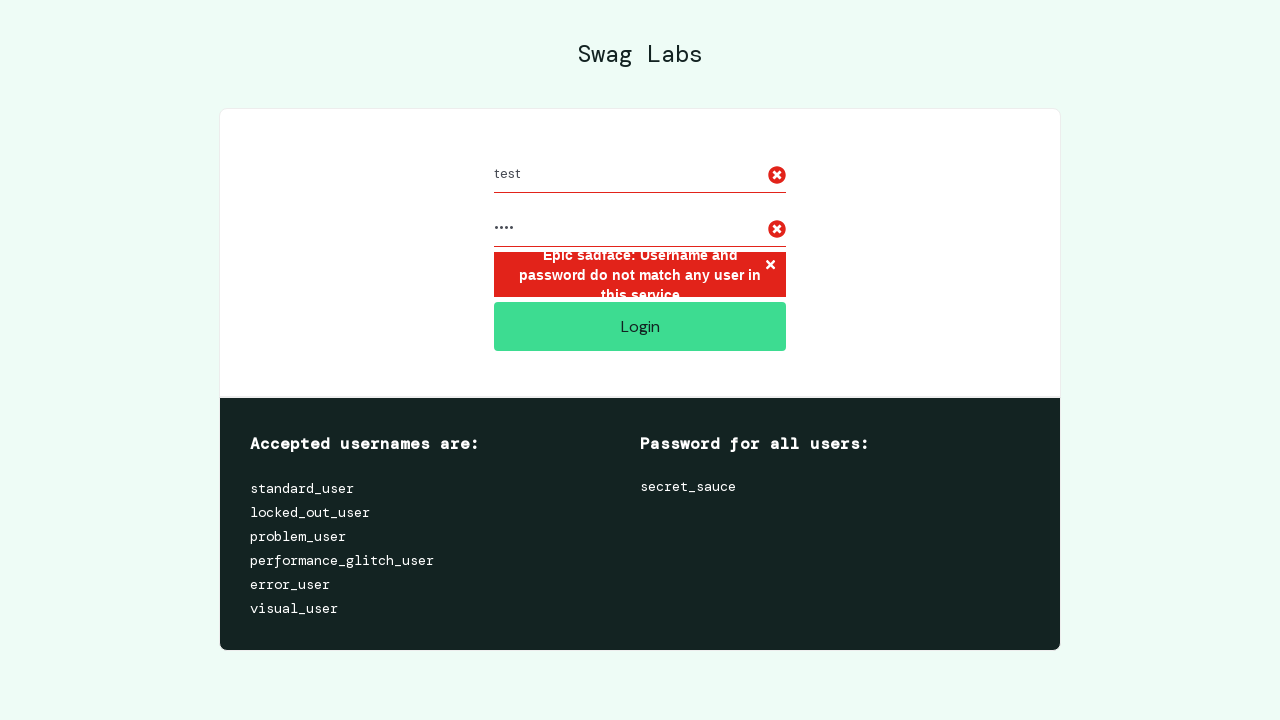

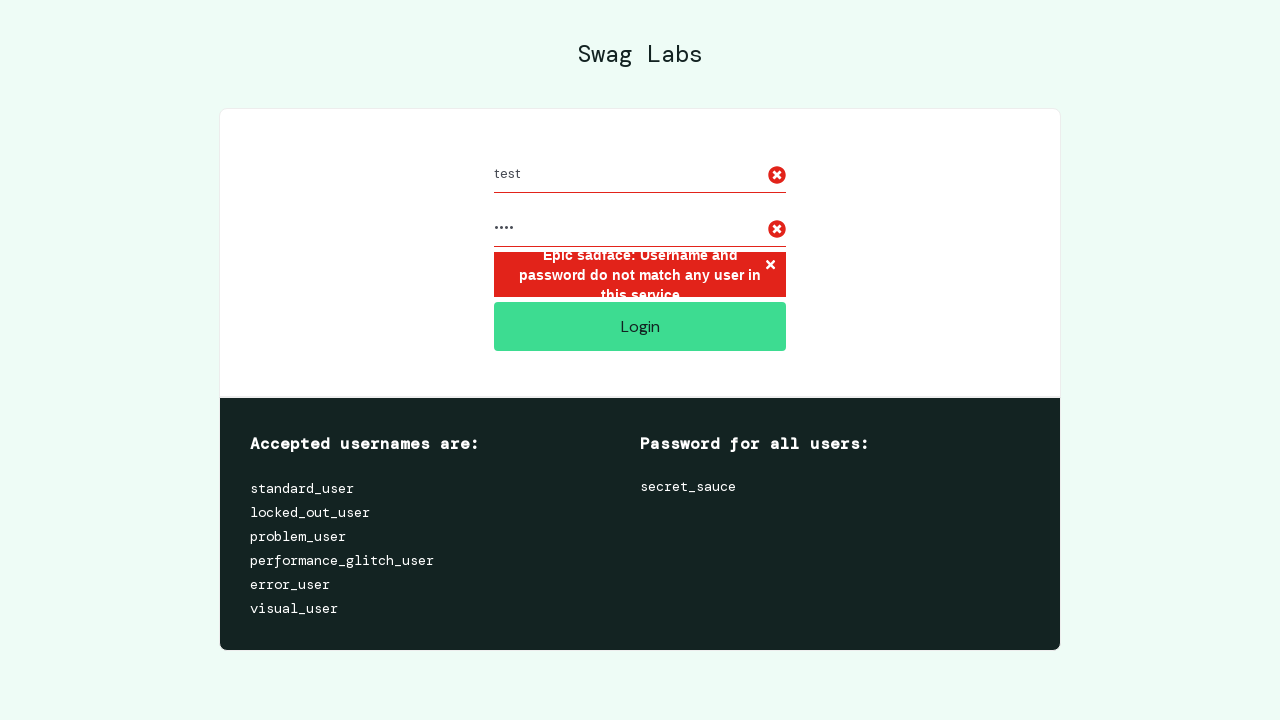